Tests adding a todo item and verifies it becomes visible with the correct text

Starting URL: https://demo.playwright.dev/todomvc/

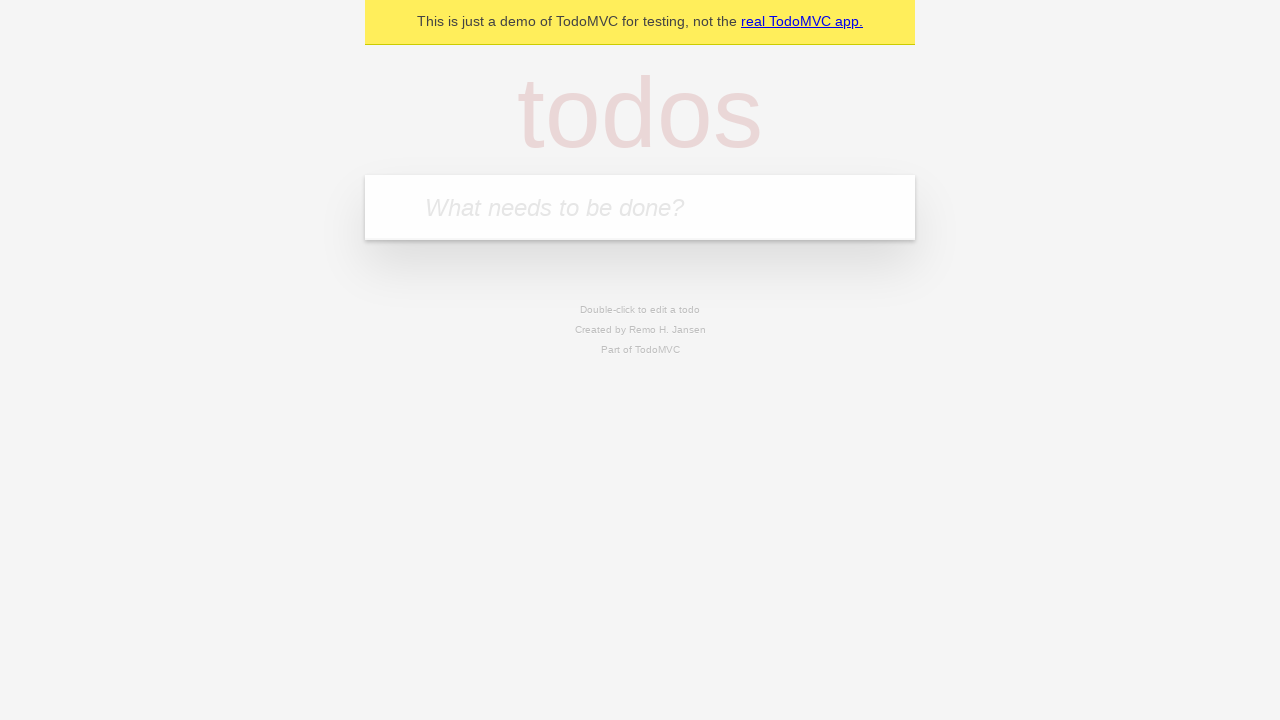

Filled todo input field with 'Flaky test simulation' on .new-todo
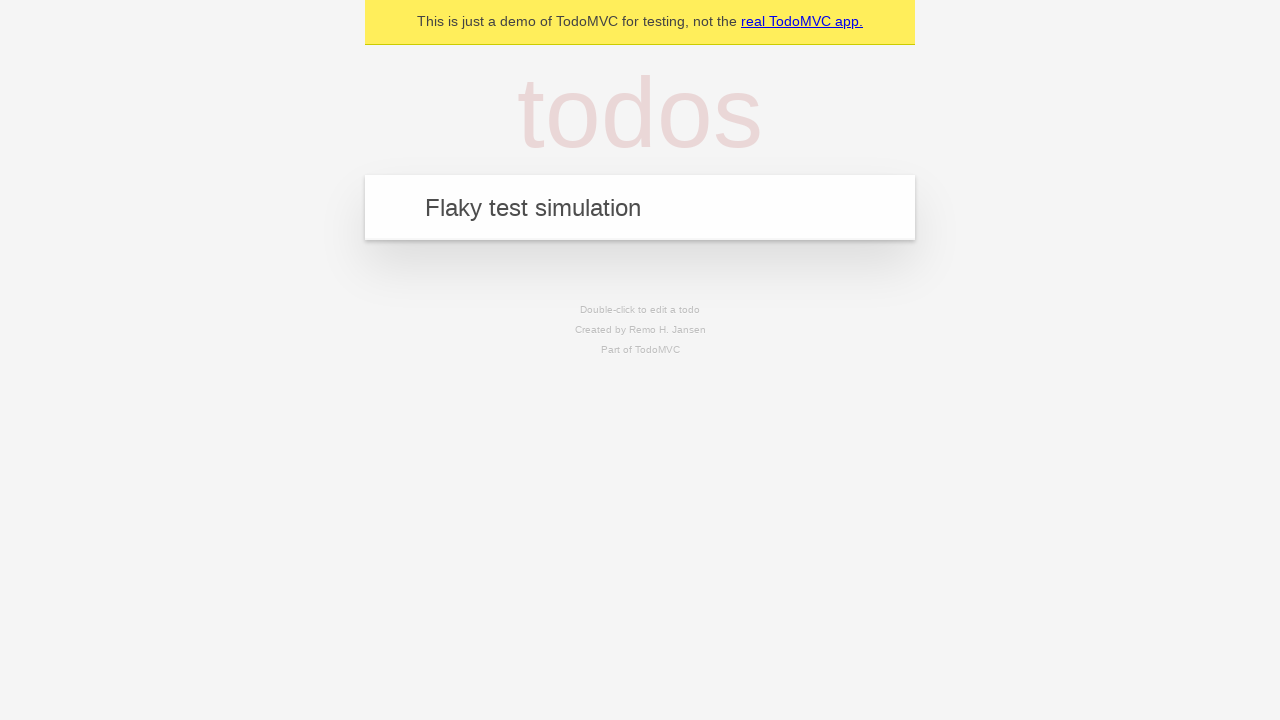

Pressed Enter to submit the todo item on .new-todo
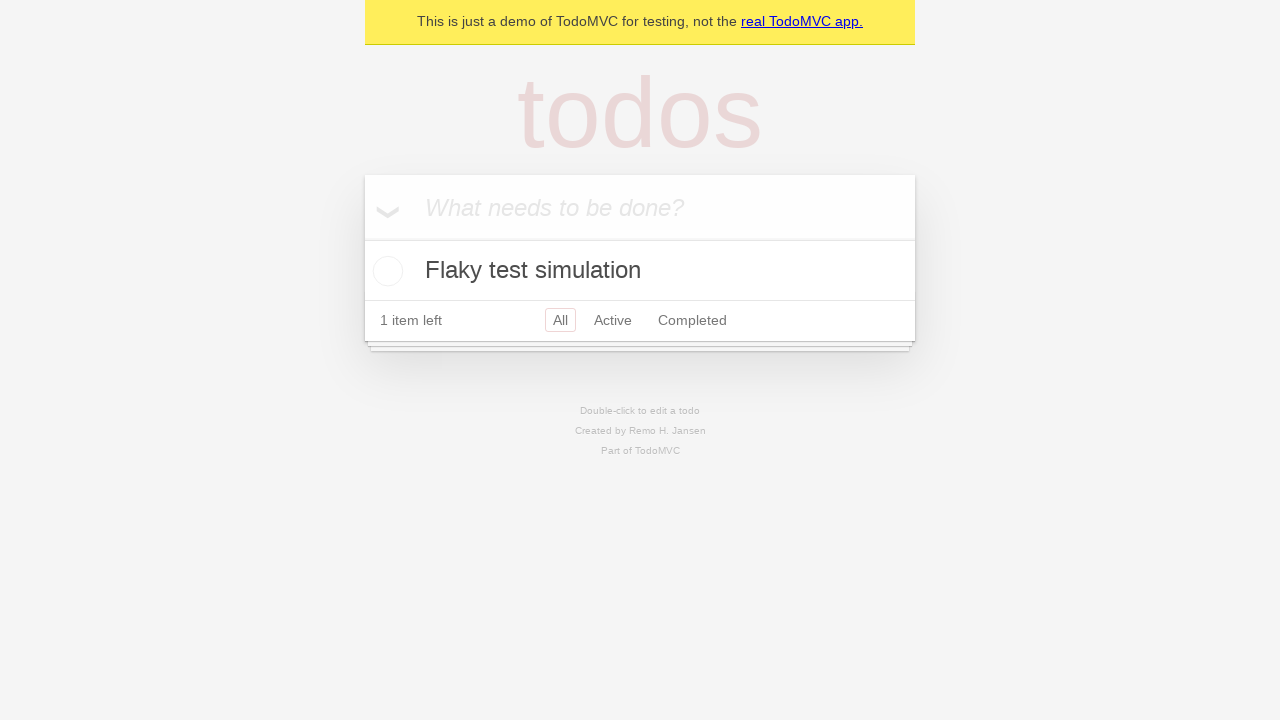

Todo item became visible in the todo list
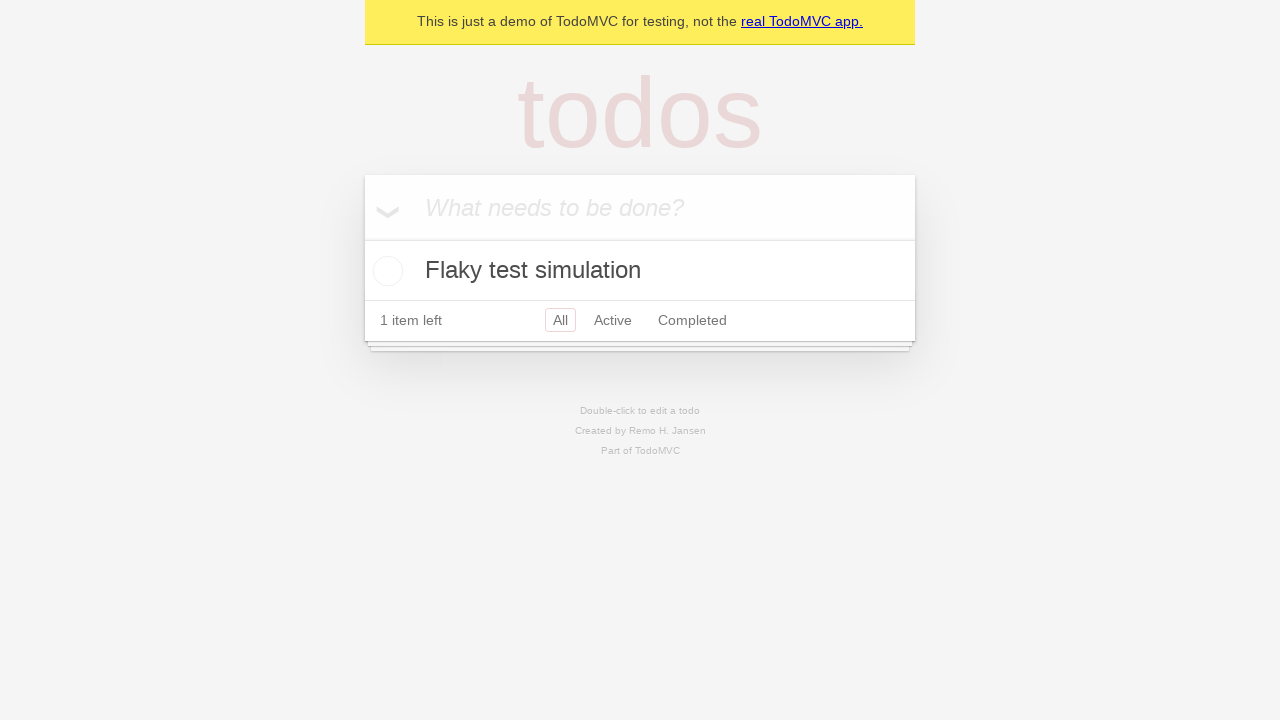

Verified todo item text matches 'Flaky test simulation'
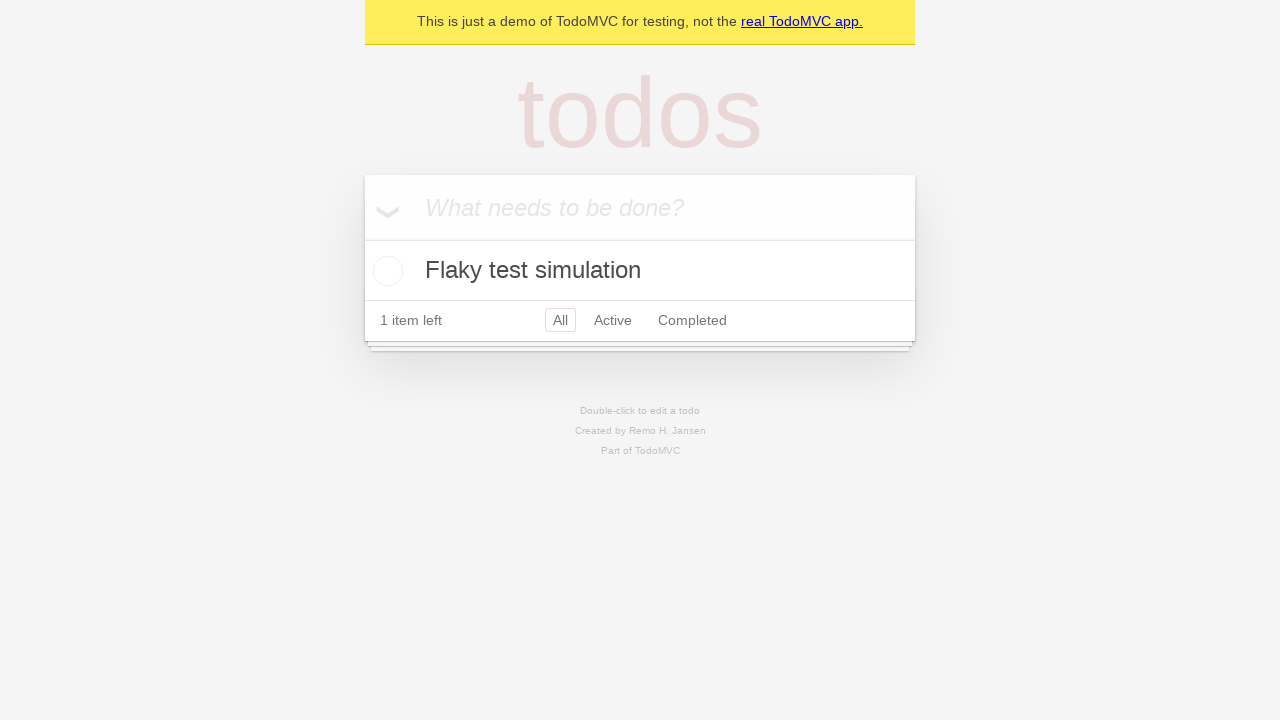

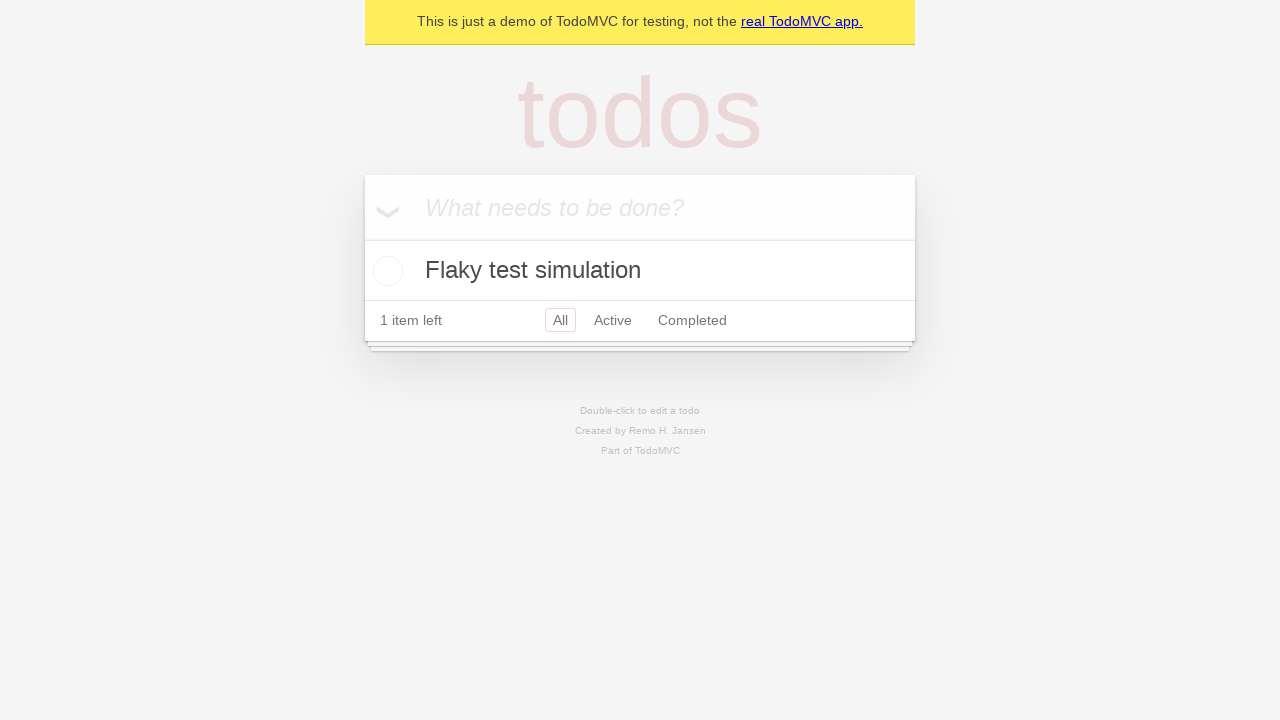